Tests keyboard key press functionality by sending SPACE and LEFT arrow keys to a web page and verifying the page correctly detects and displays which key was pressed.

Starting URL: http://the-internet.herokuapp.com/key_presses

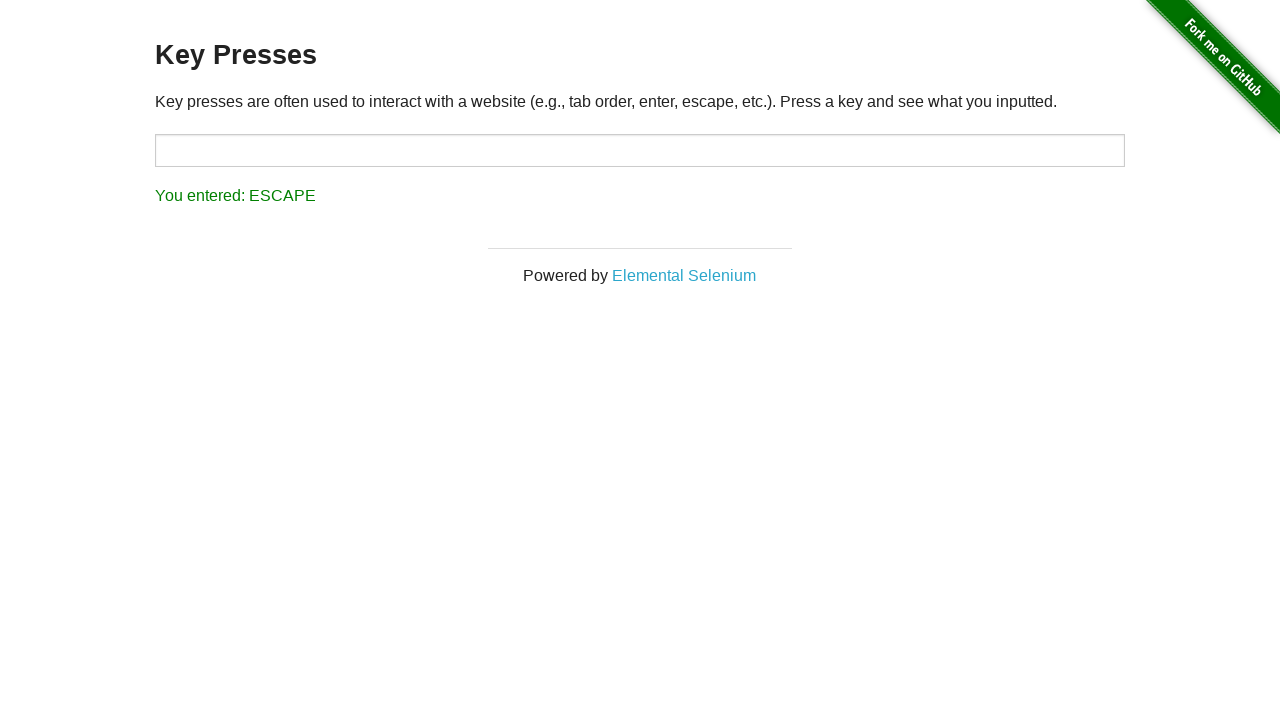

Pressed SPACE key on the content area on #content
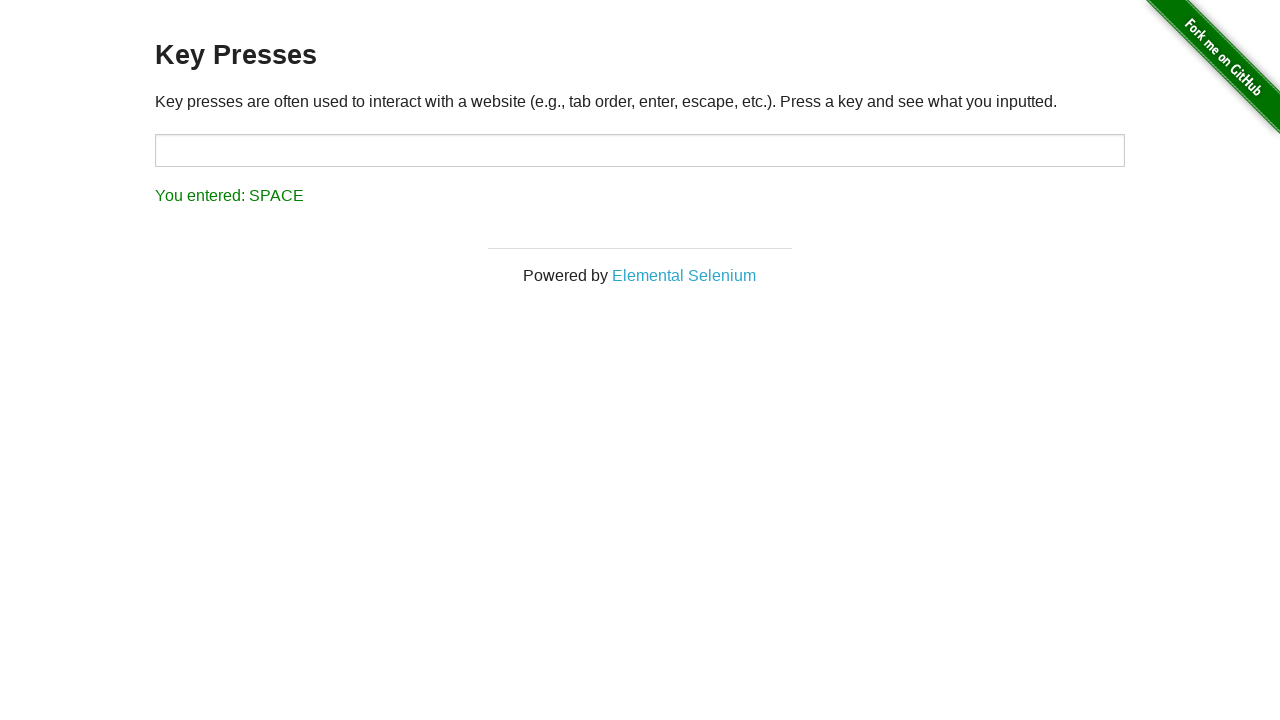

Retrieved result text after SPACE key press
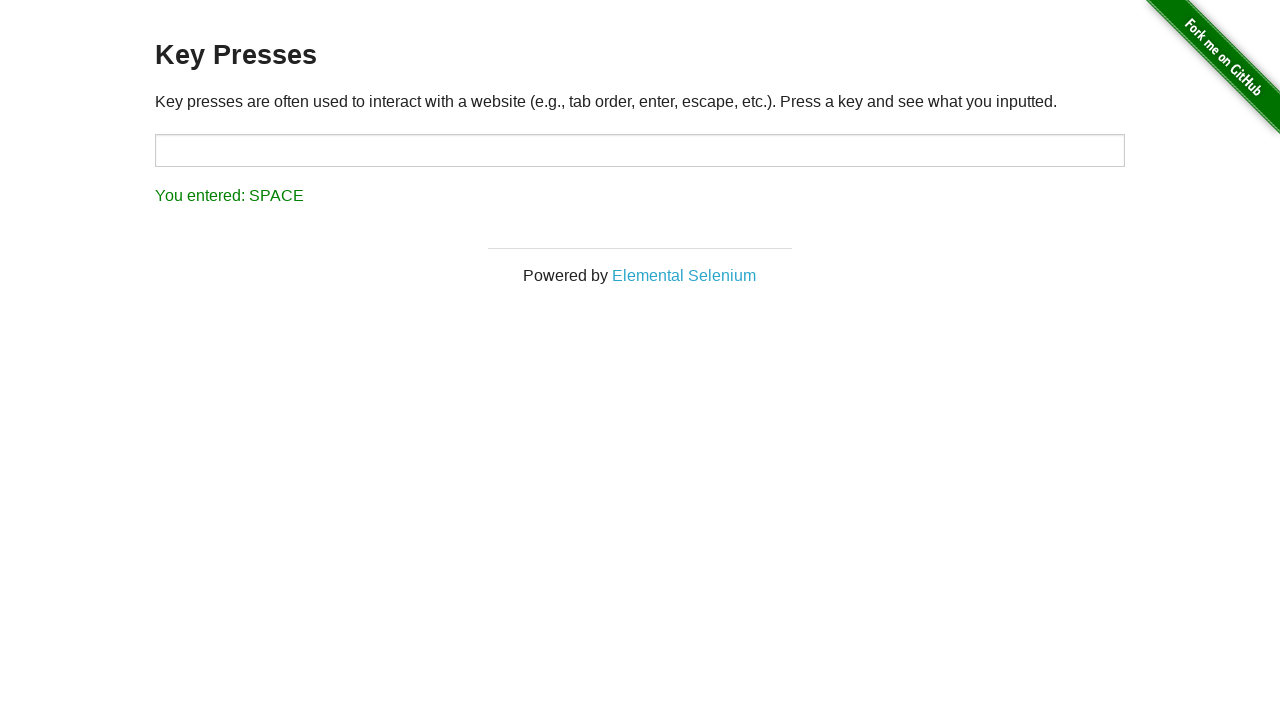

Verified that SPACE key was correctly detected and displayed
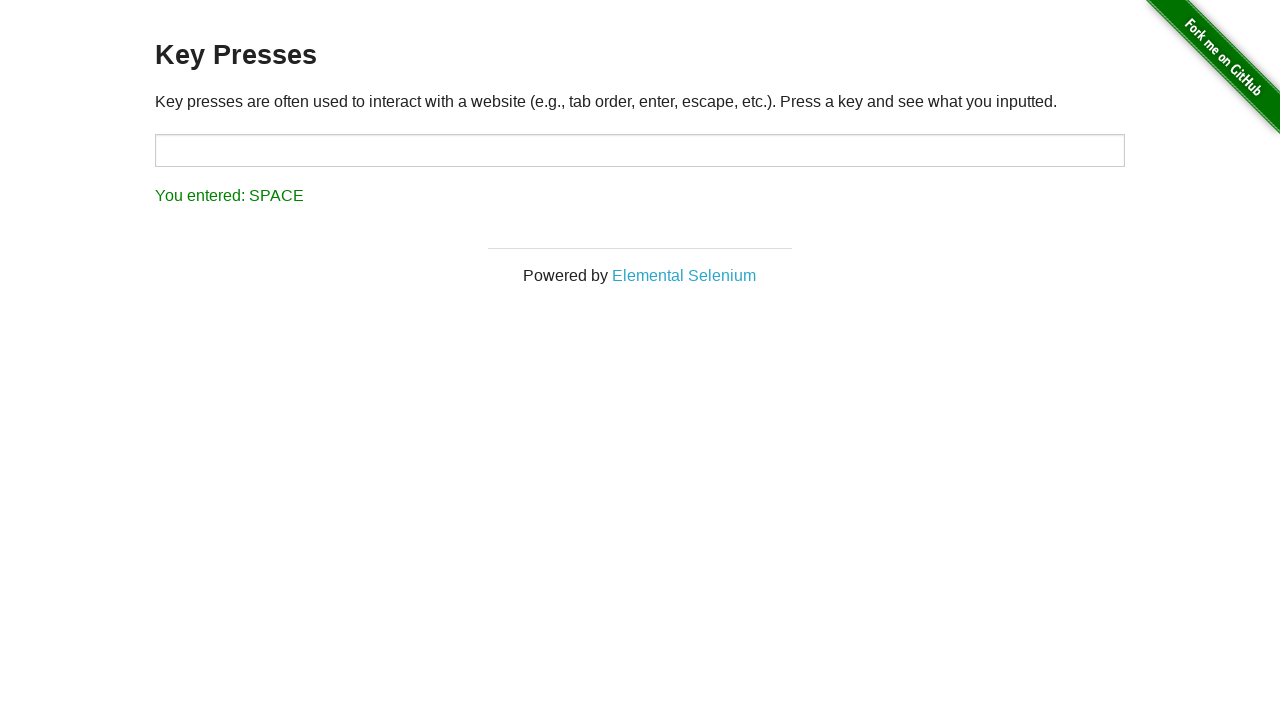

Pressed LEFT arrow key
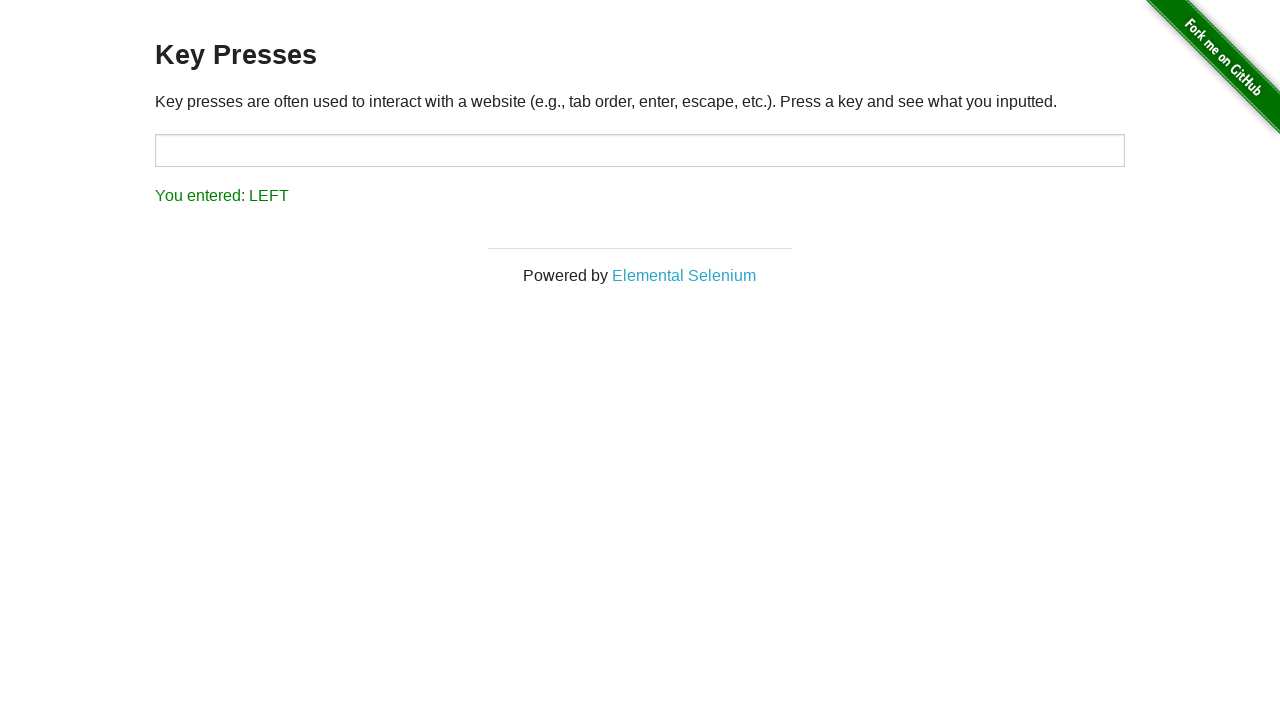

Retrieved result text after LEFT arrow key press
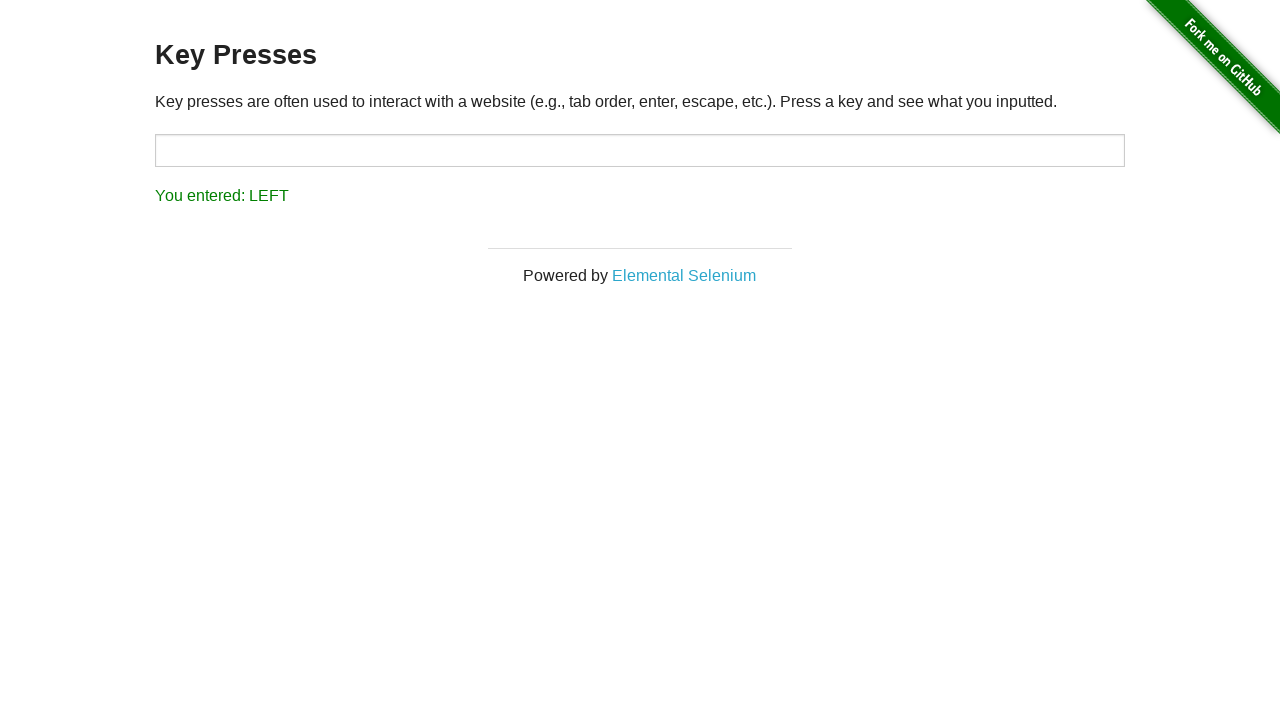

Verified that LEFT arrow key was correctly detected and displayed
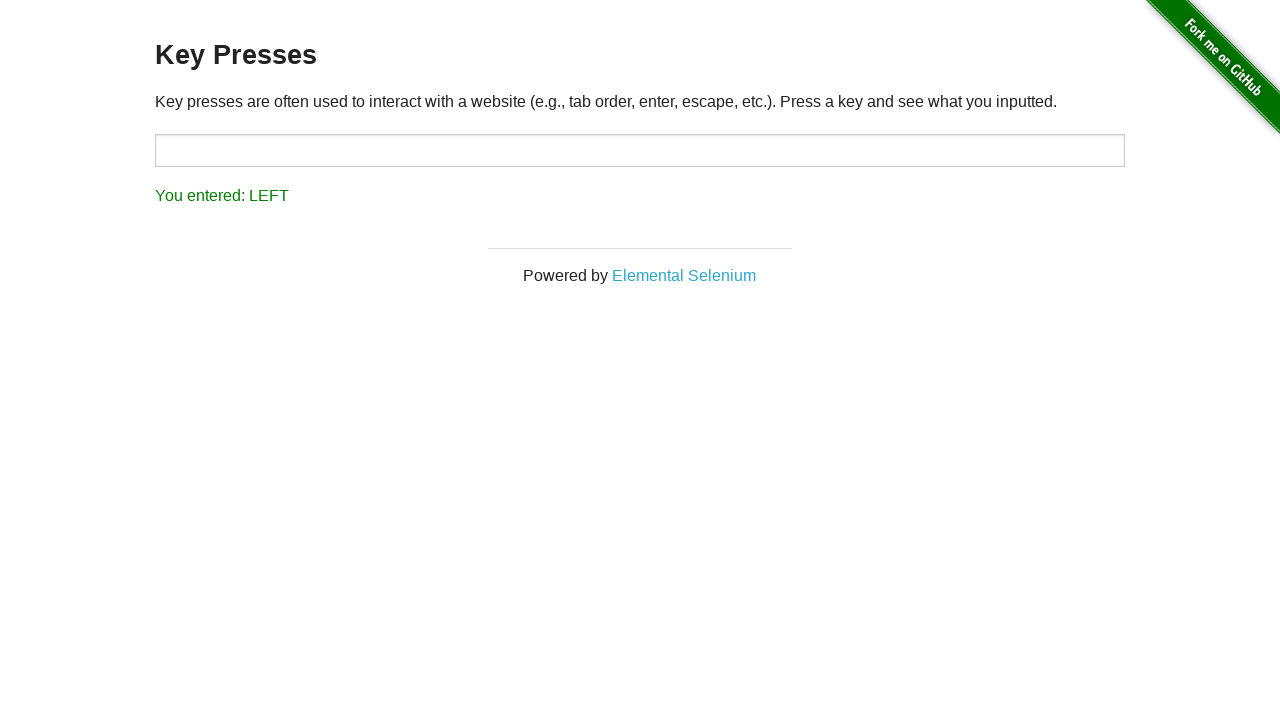

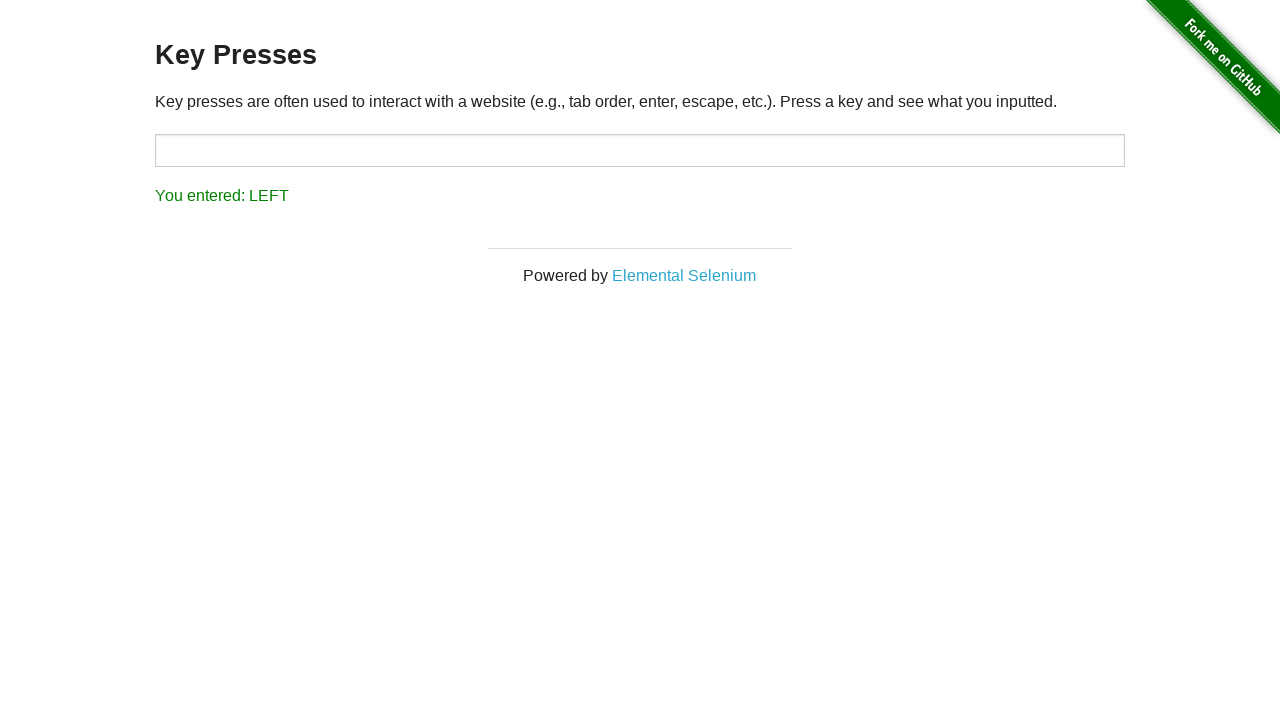